Tests horizontal scrolling functionality by scrolling left on a dashboard page using JavaScript execution, performing the scroll twice with pauses between each scroll.

Starting URL: https://dashboards.handmadeinteractive.com/jasonlove

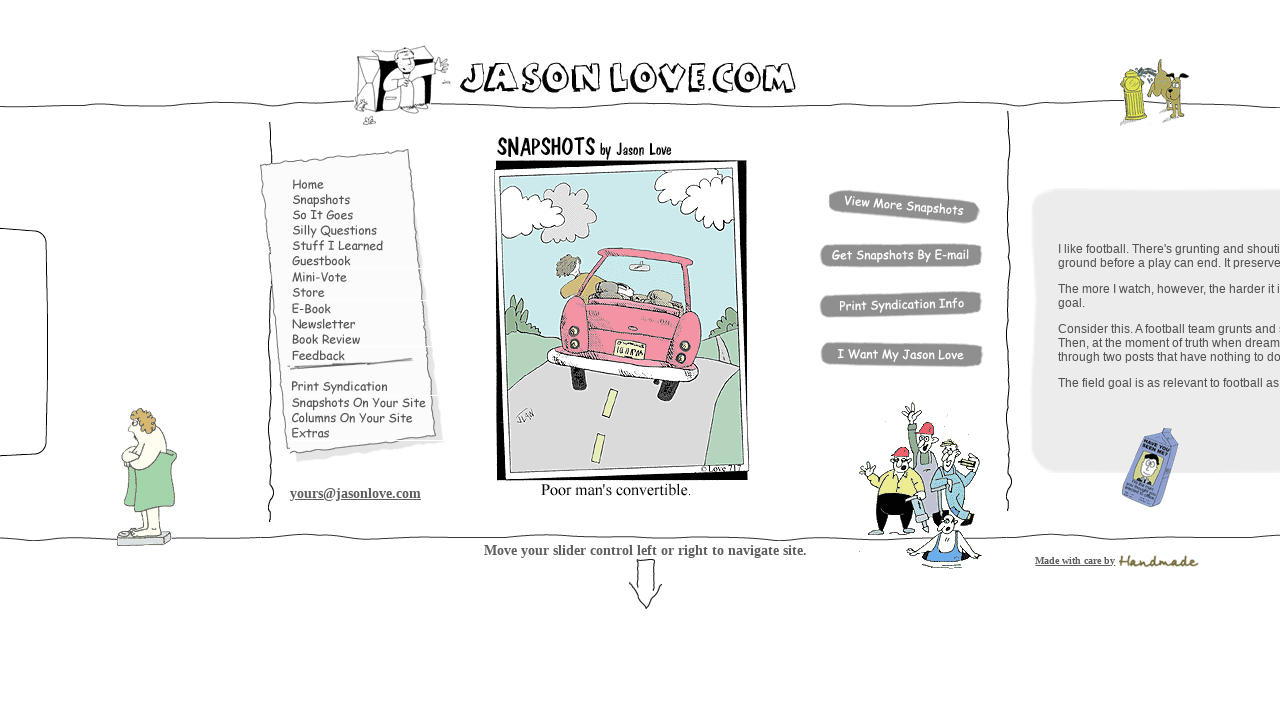

Waited 2 seconds before scrolling
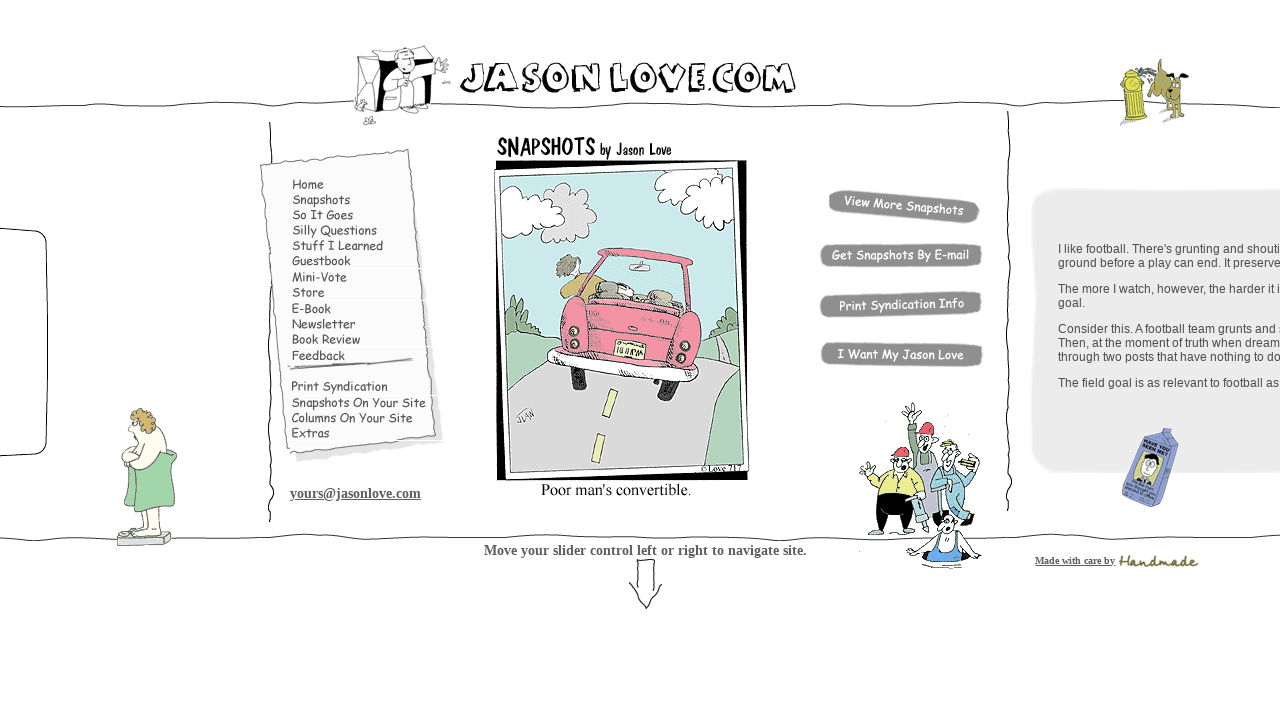

Scrolled left by 5000 pixels using JavaScript
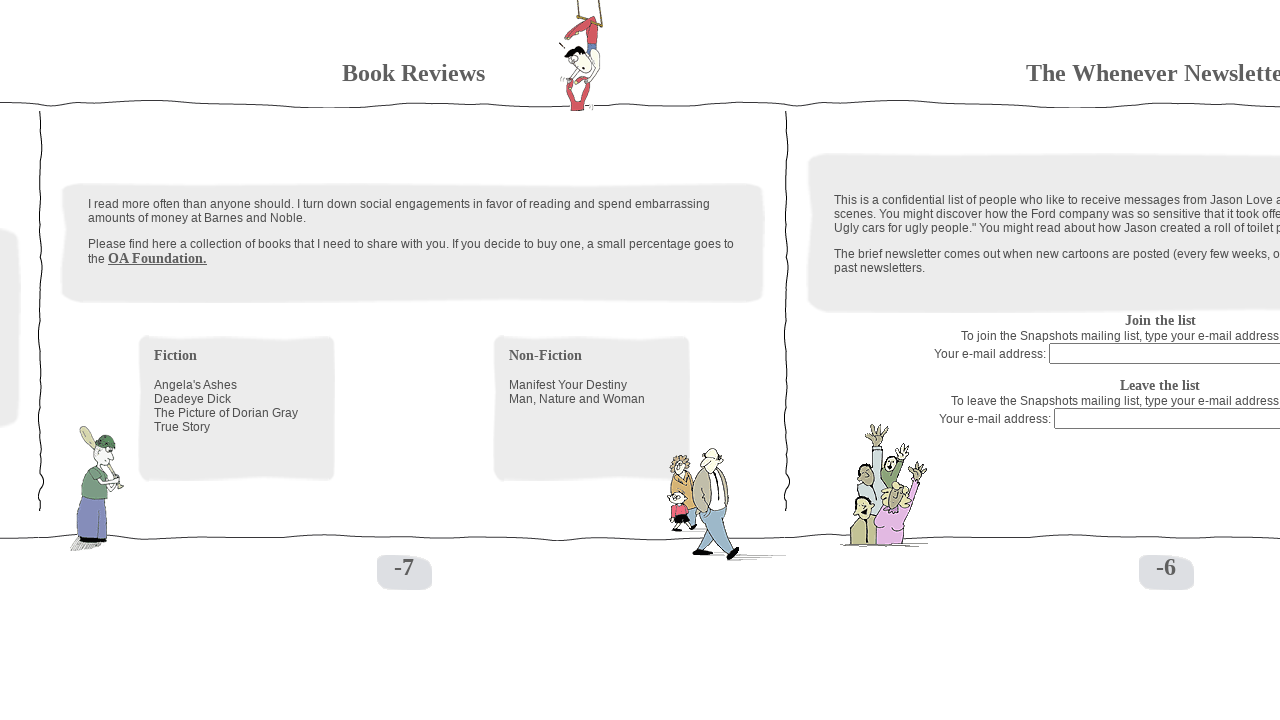

Waited 2 seconds before scrolling
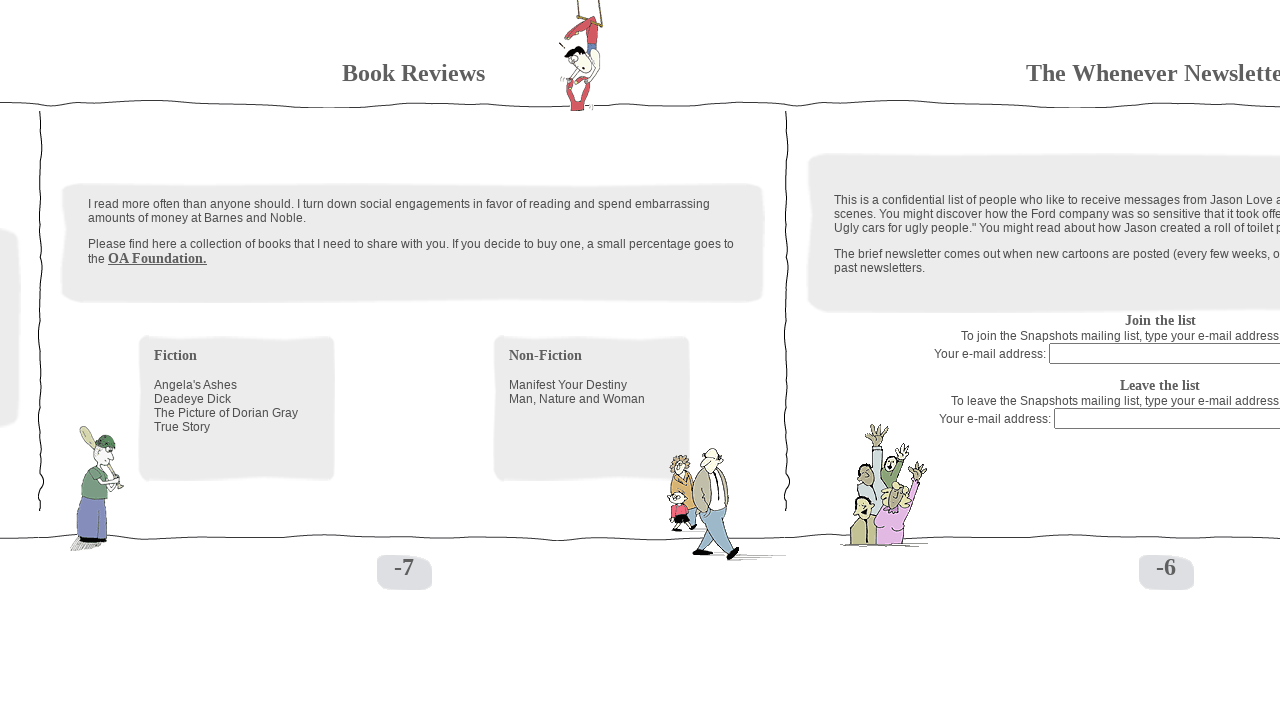

Scrolled left by 5000 pixels using JavaScript
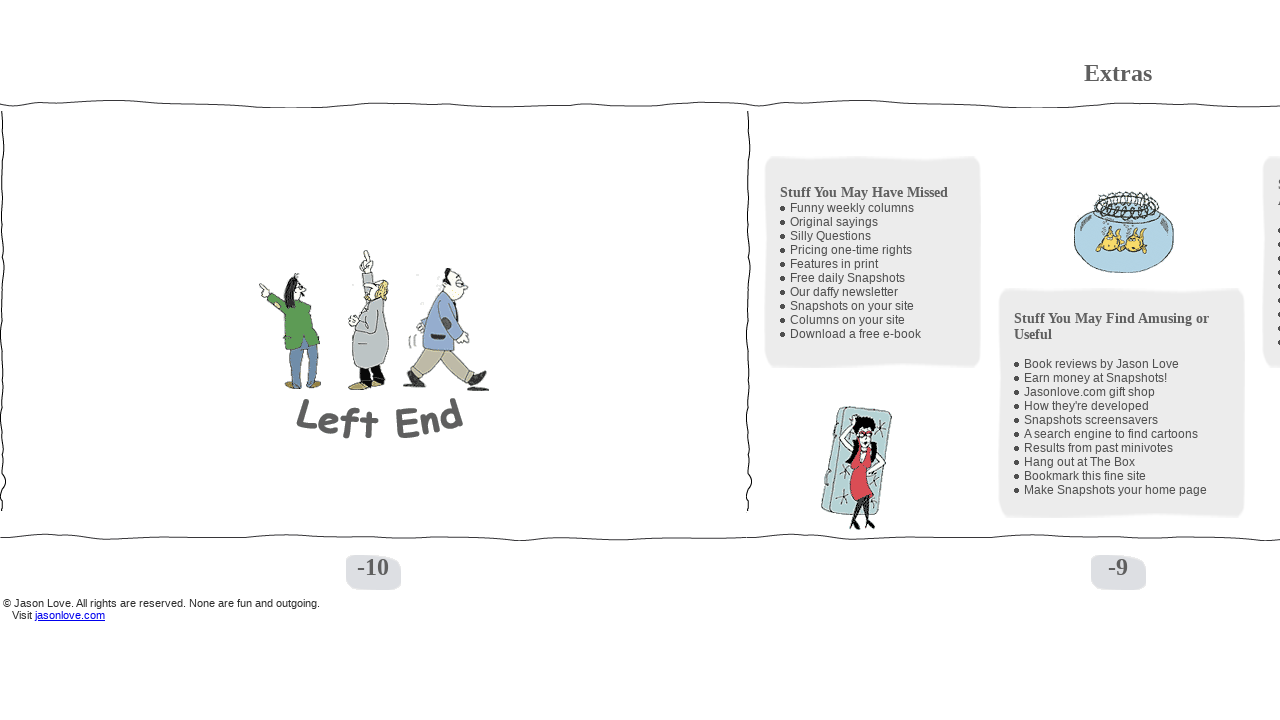

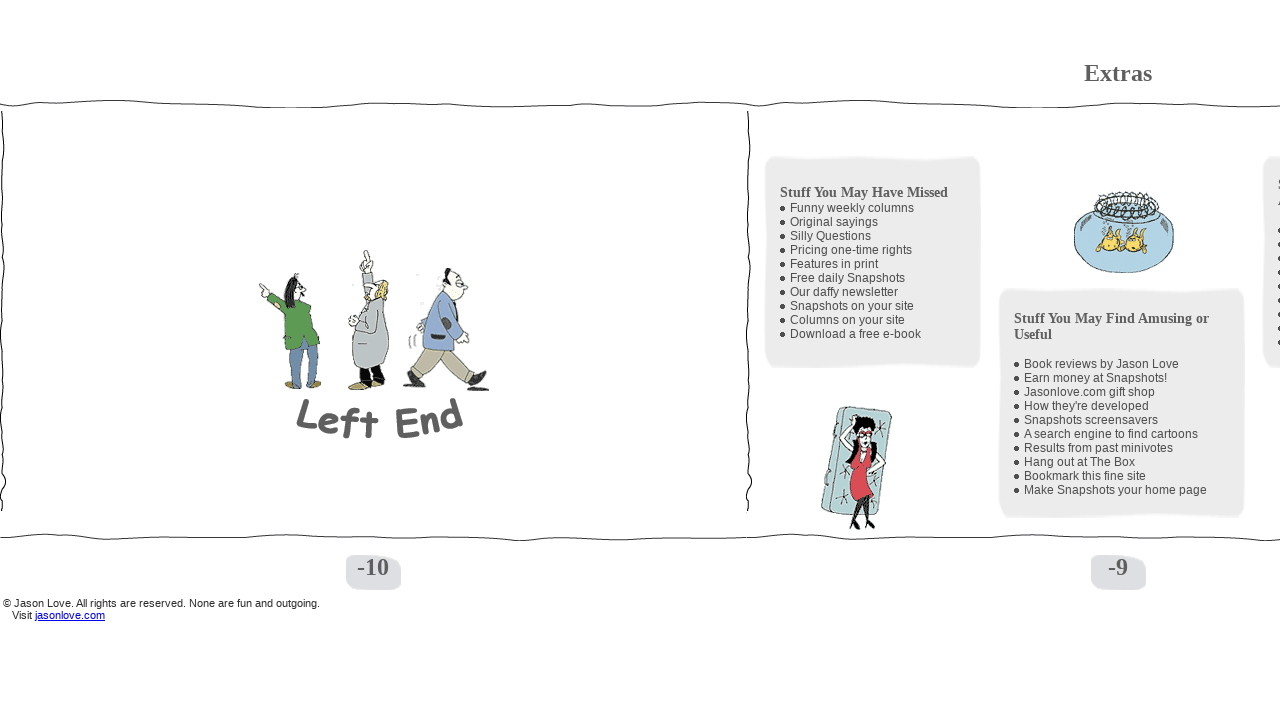